Tests drag and drop functionality on jQuery UI demo page by switching to an iframe, dragging an element to a drop target, then switching back to the main page and clicking the logo link.

Starting URL: https://jqueryui.com/droppable/

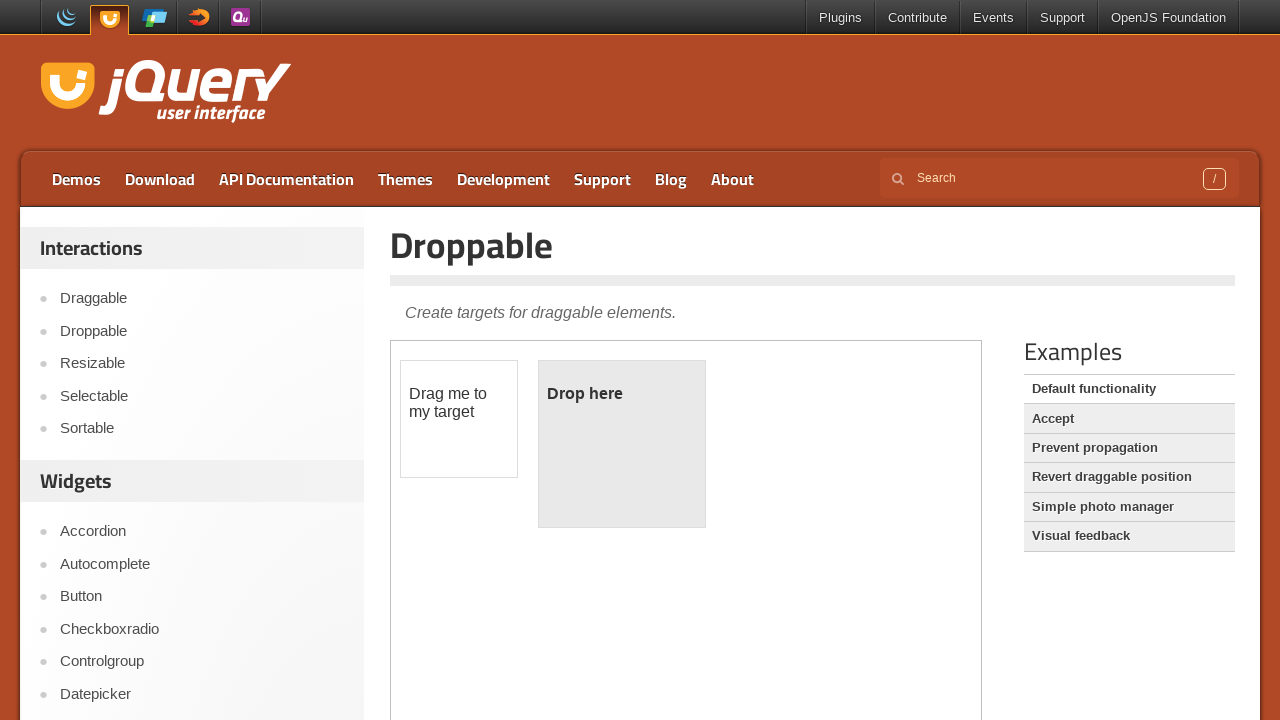

Located the demo iframe
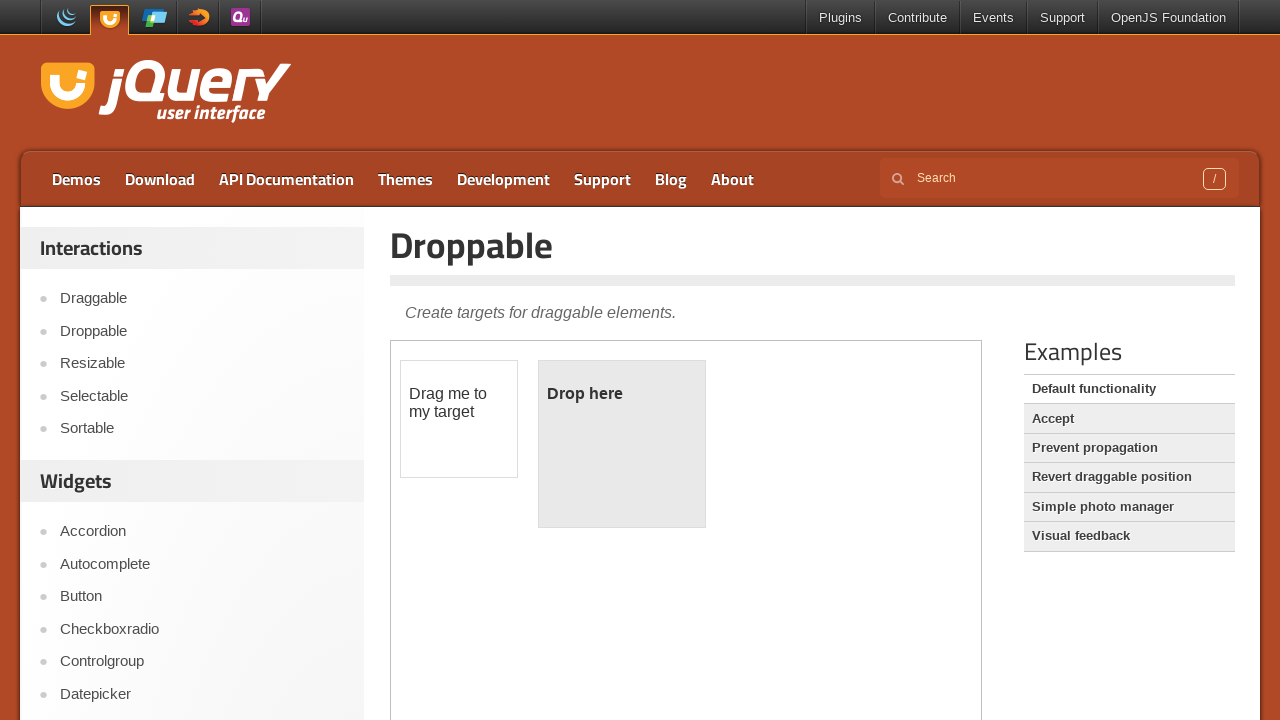

Located draggable element within iframe
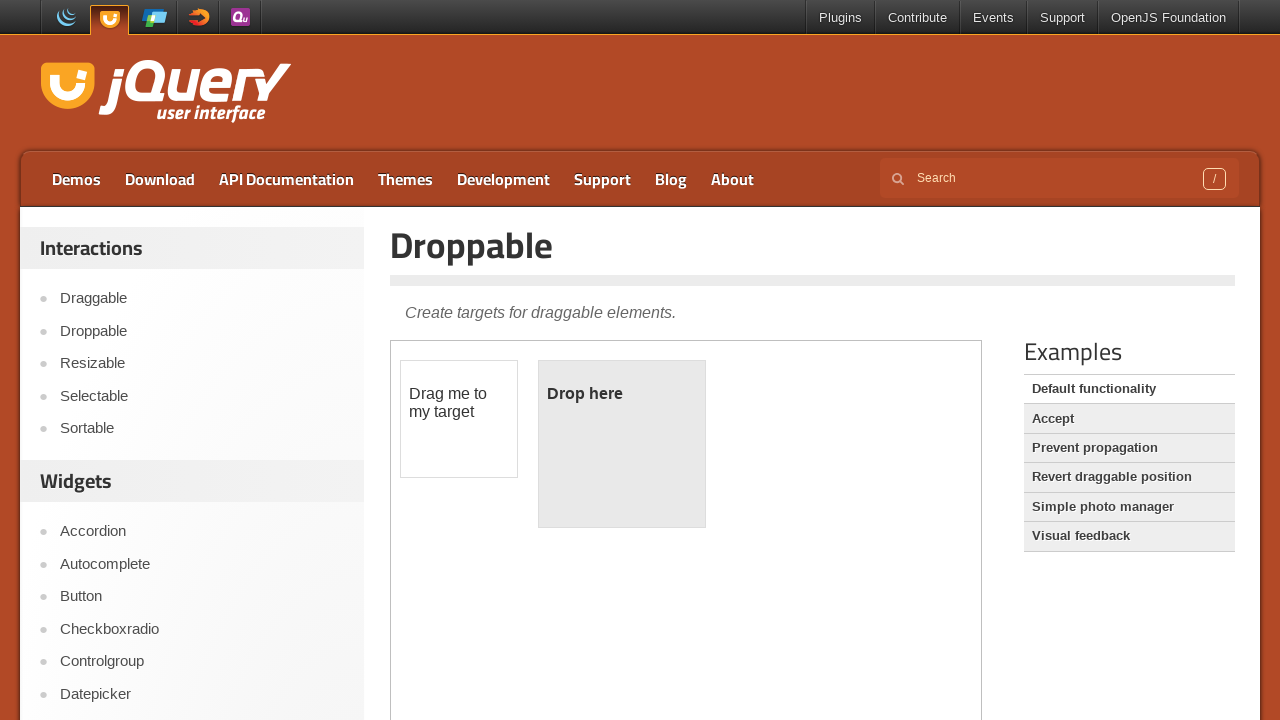

Located droppable element within iframe
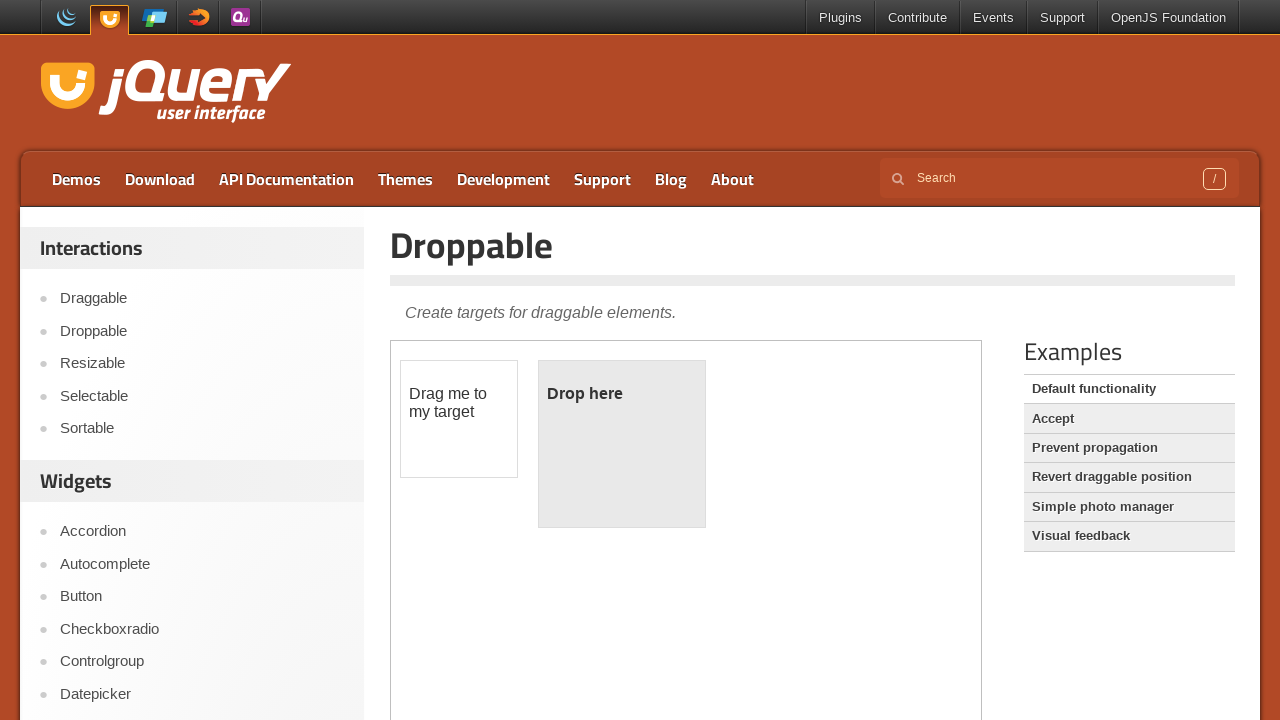

Dragged element to drop target successfully at (622, 444)
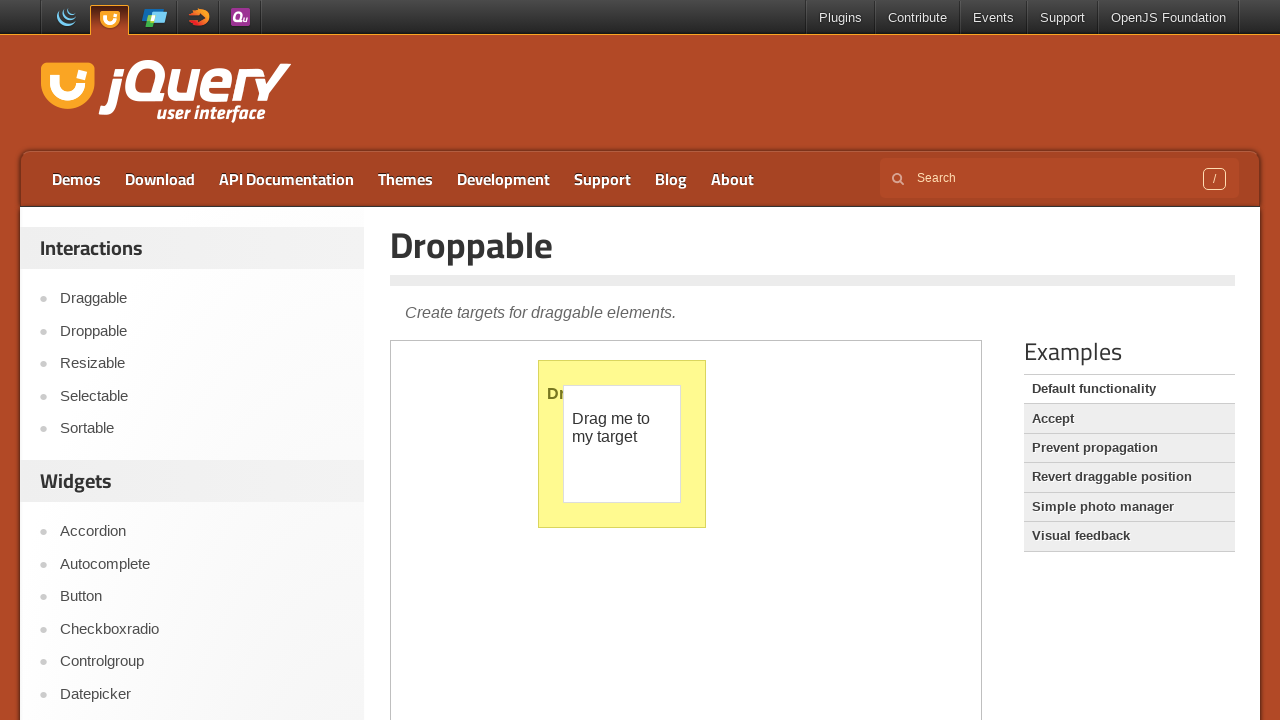

Clicked logo link on main page at (166, 93) on .logo > a
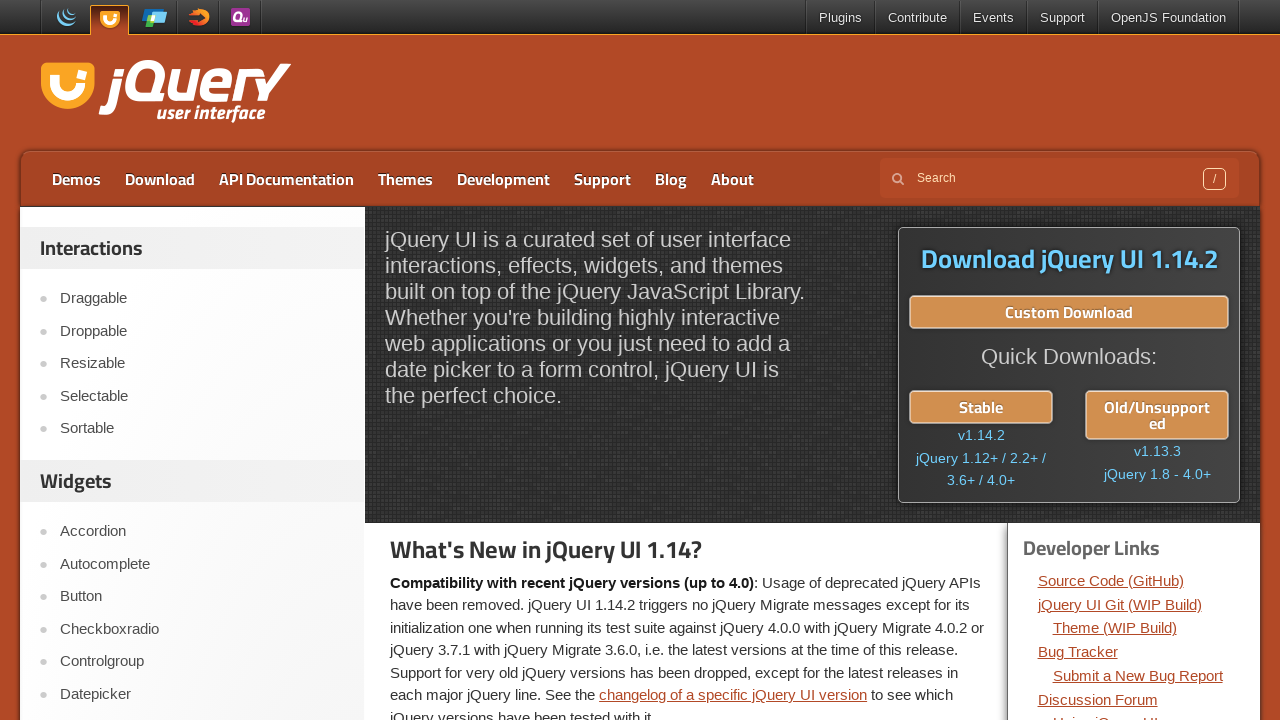

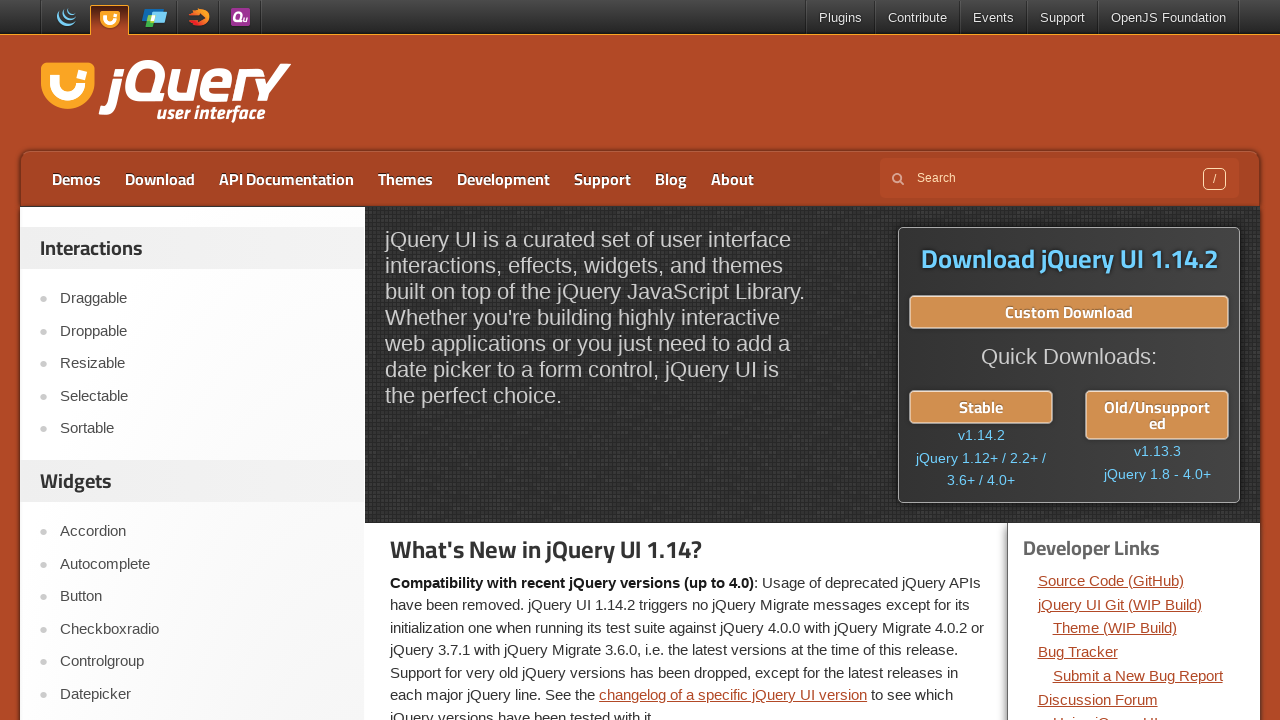